Tests that the homepage has exactly three sliders displayed

Starting URL: http://practice.automationtesting.in/

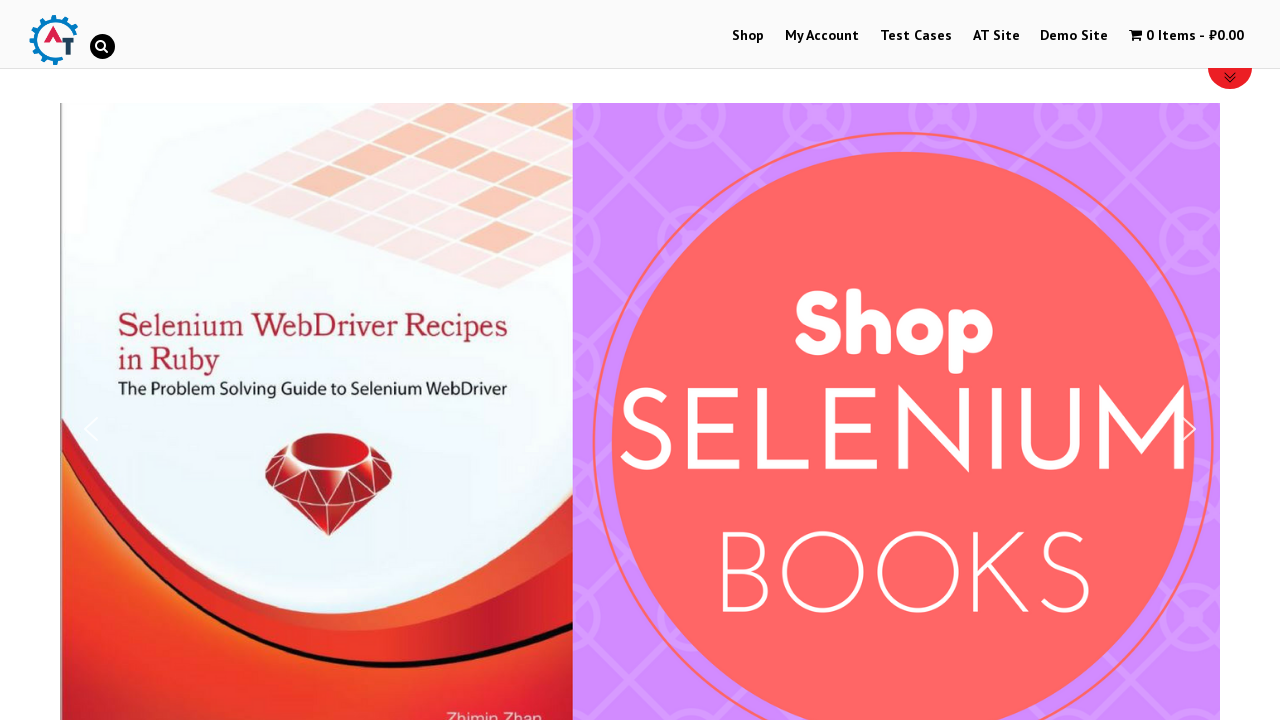

Clicked Shop link at (748, 36) on text=Shop
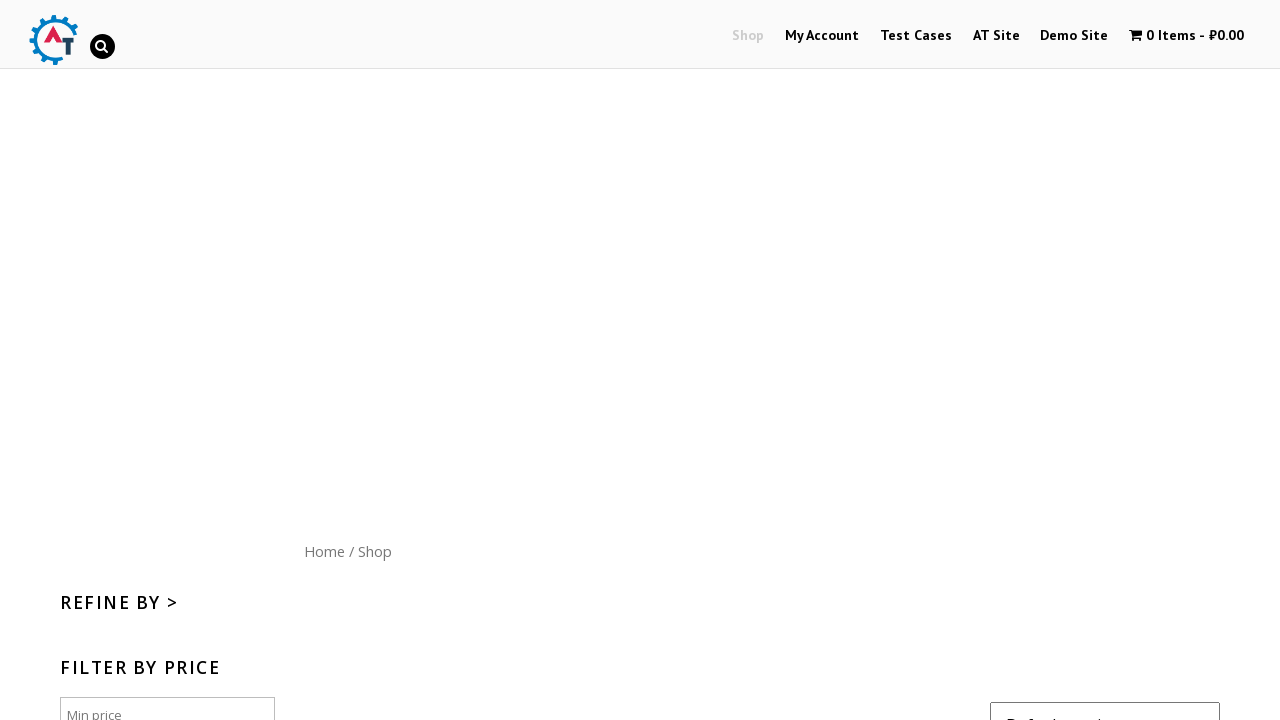

Clicked Home link to navigate back to homepage at (324, 551) on text=Home
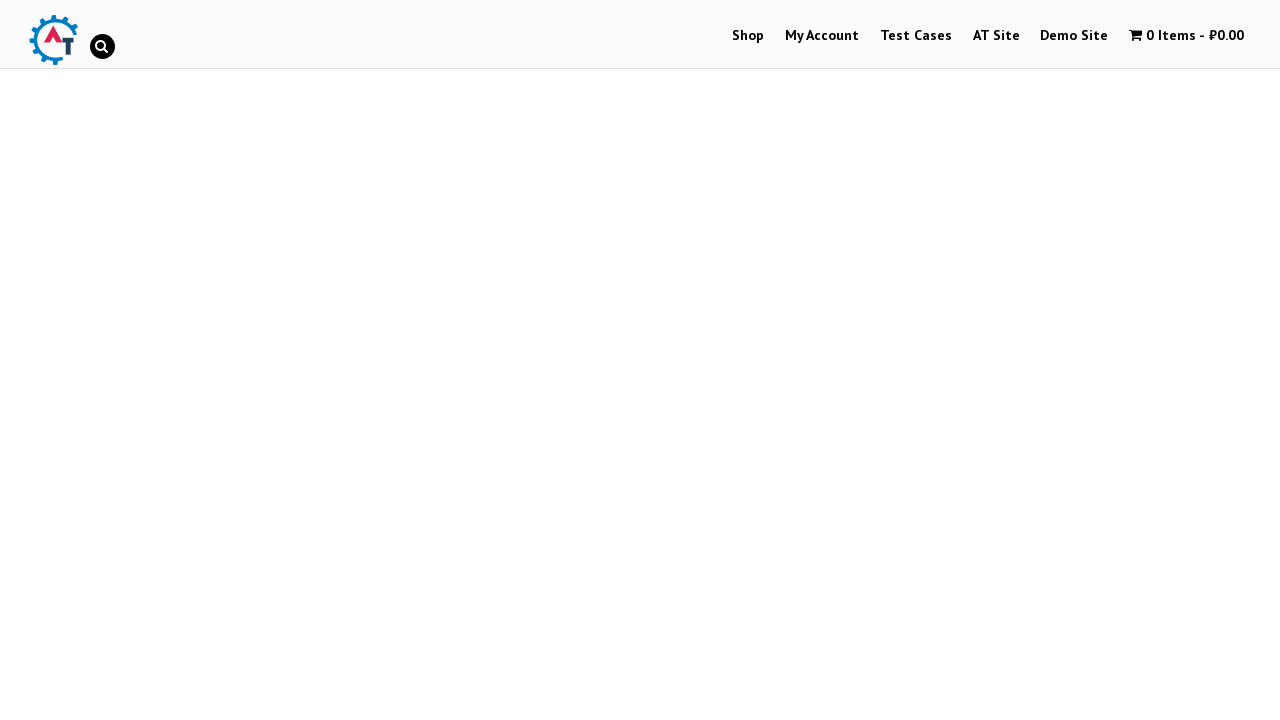

Located all slider elements with class n2-ss-slide
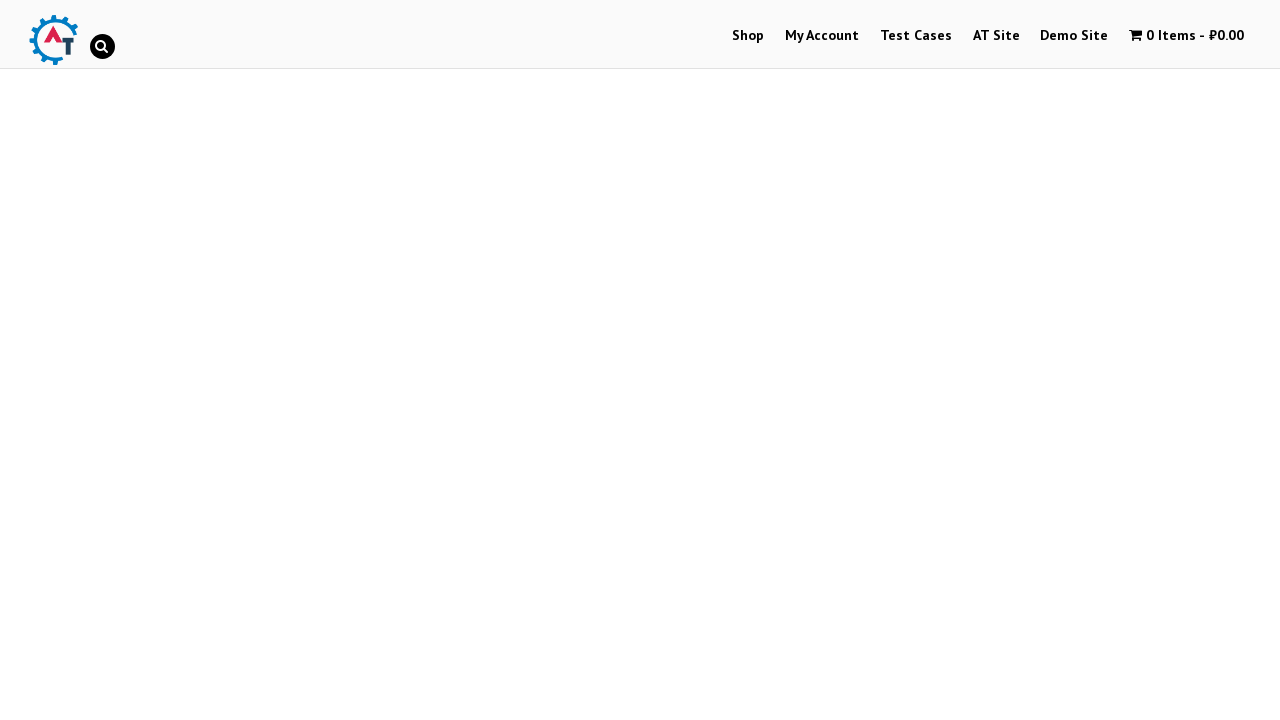

Verified that exactly 3 sliders are displayed on the homepage
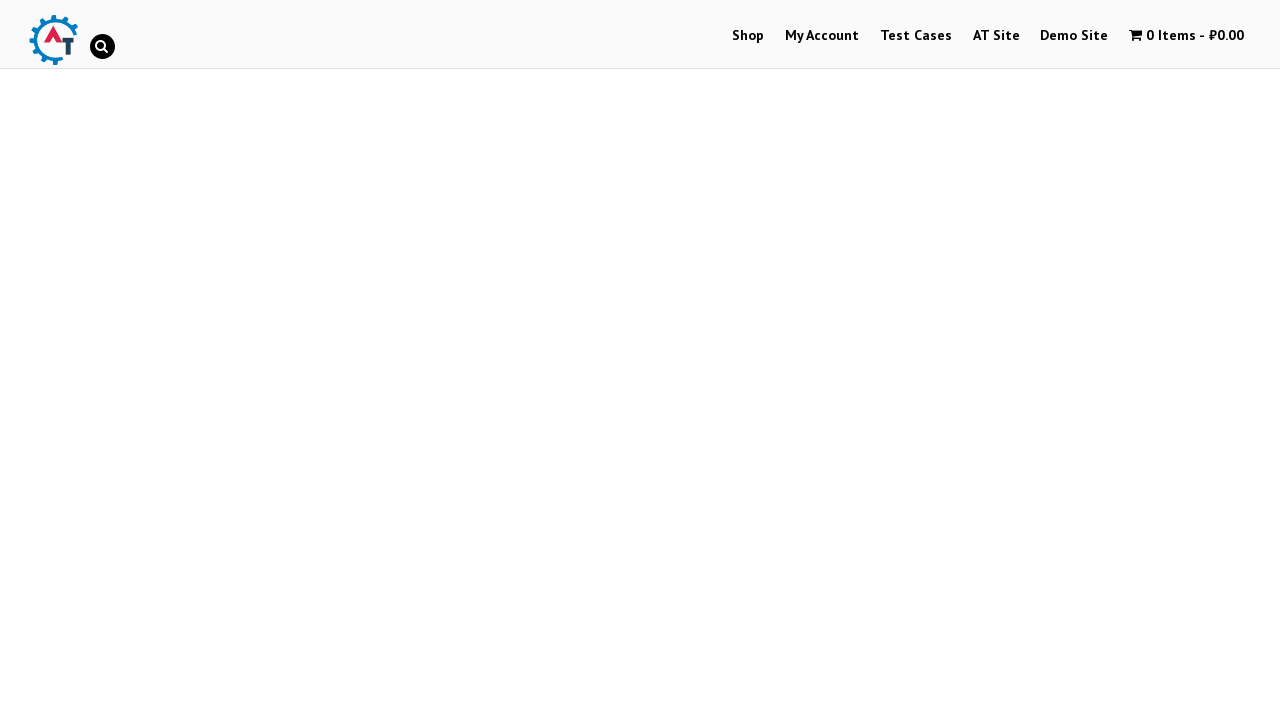

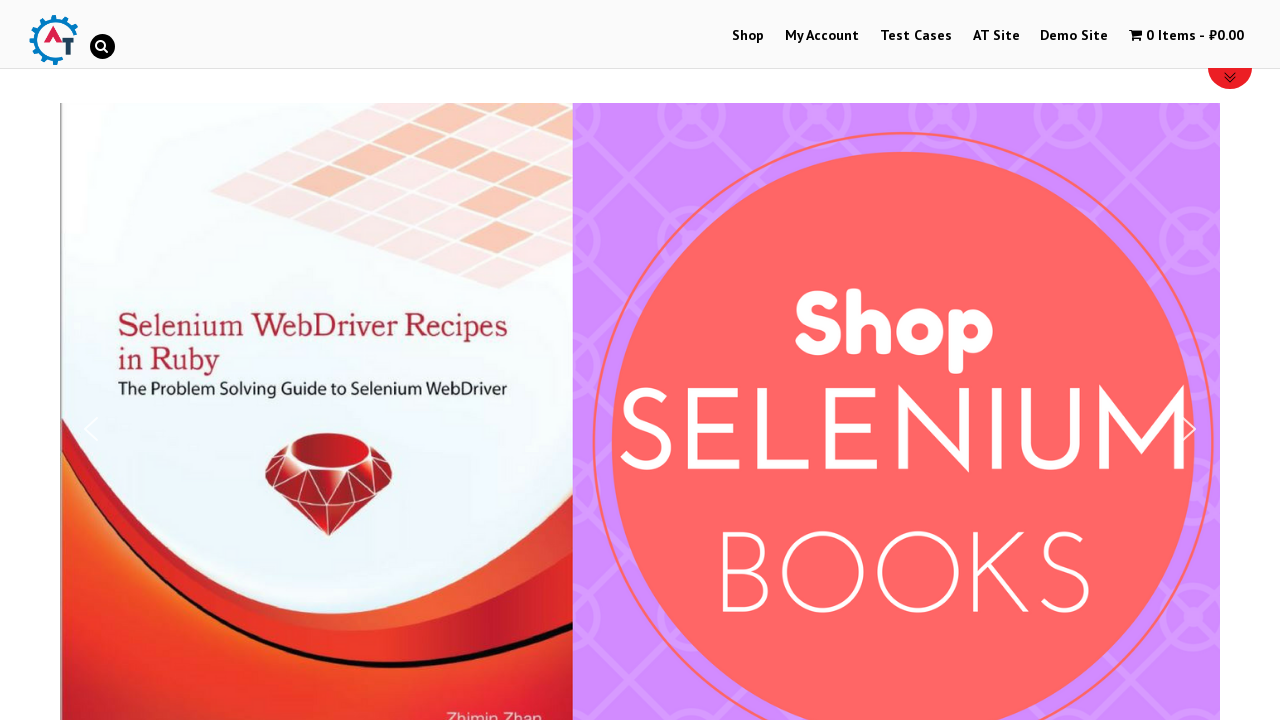